Tests confirm box by clicking confirm button, accepting the dialog, and verifying "Ok" was selected.

Starting URL: https://demoqa.com/alerts

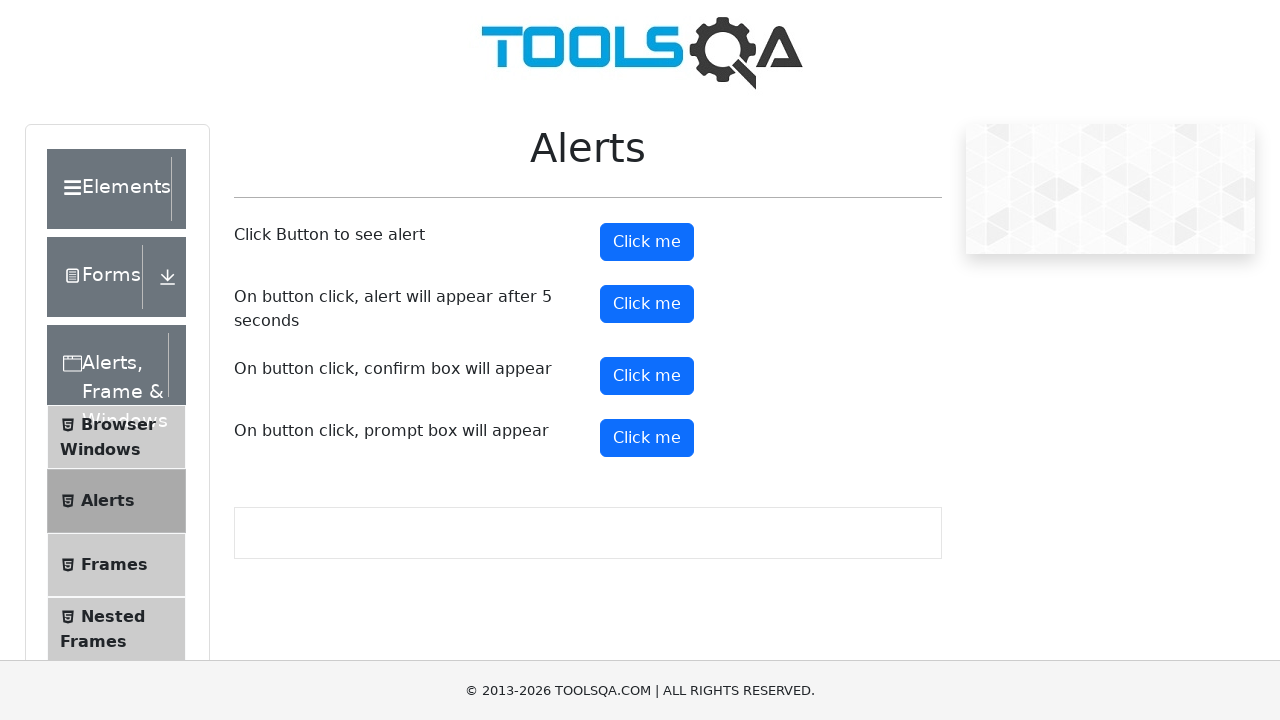

Set up dialog handler to accept confirm dialogs
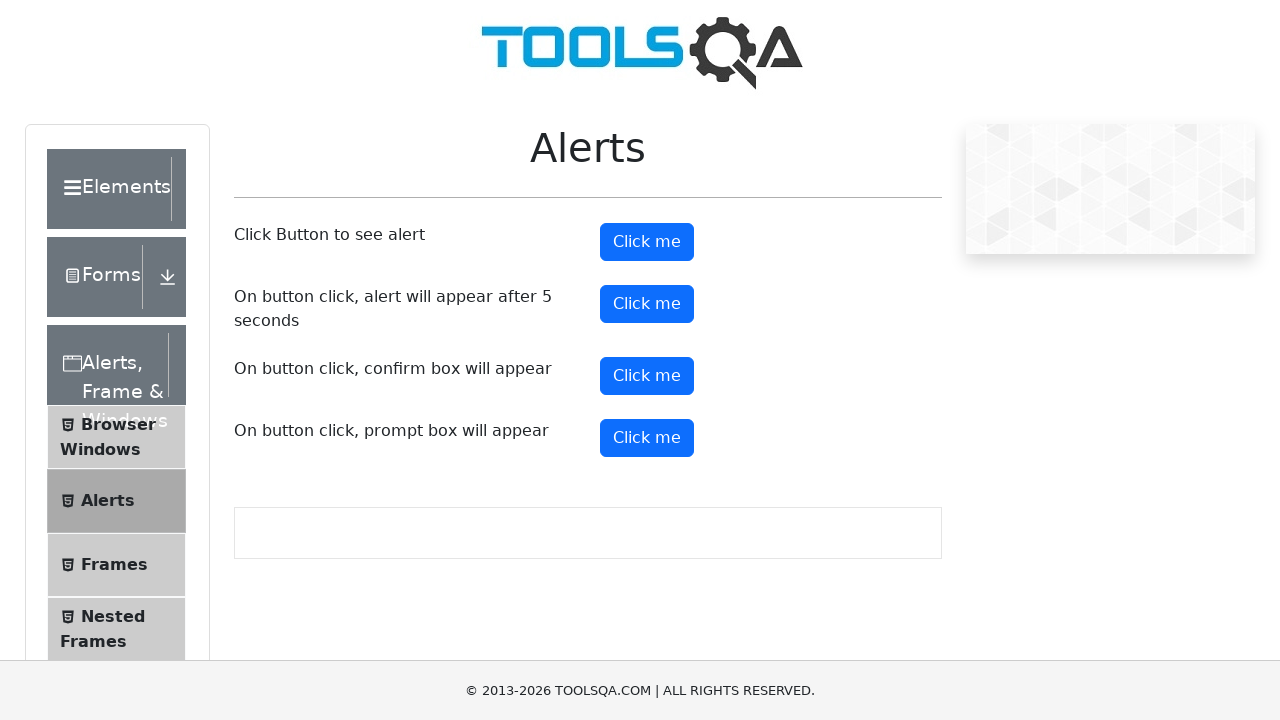

Clicked confirm button to trigger dialog at (647, 376) on #confirmButton
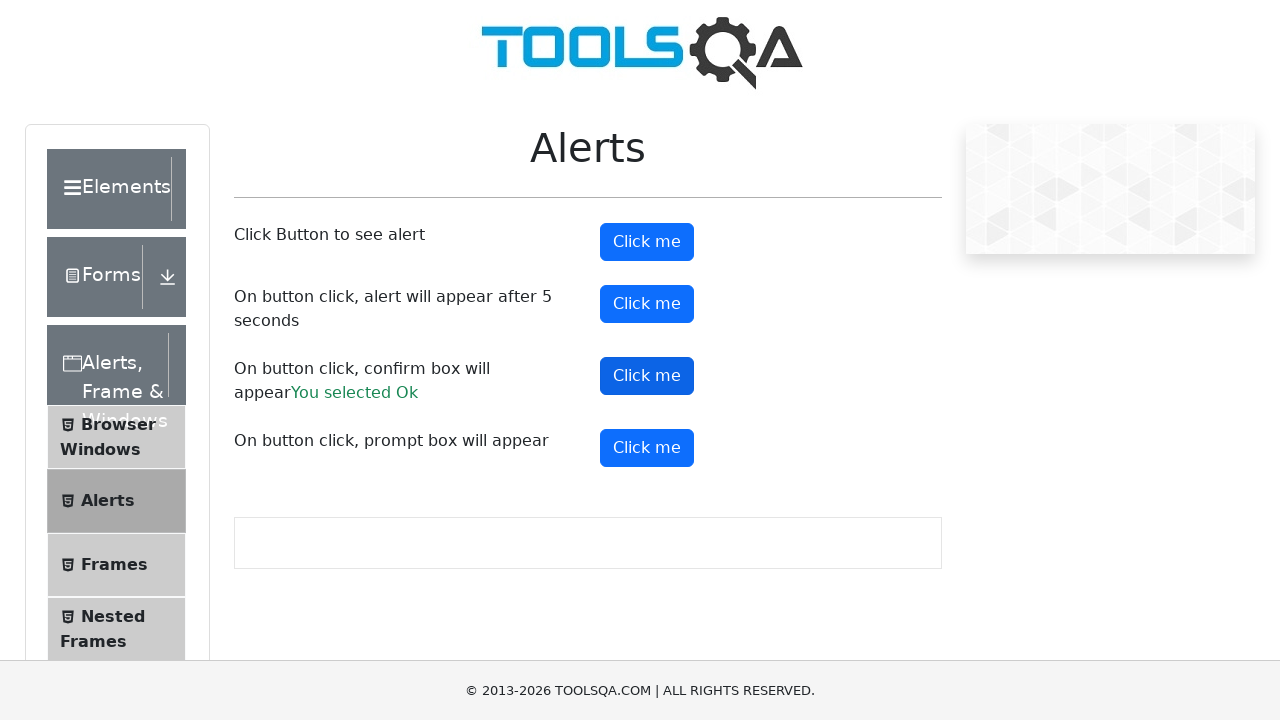

Waited for confirm result message to appear
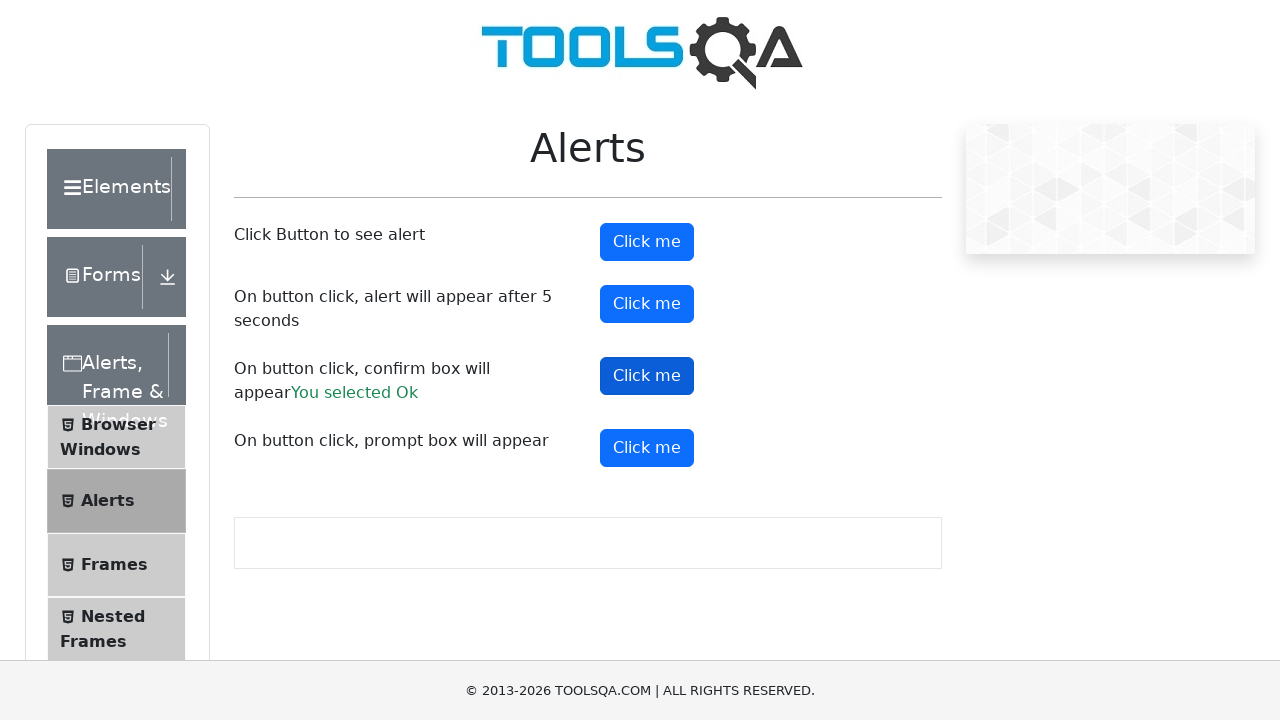

Retrieved confirmation result text
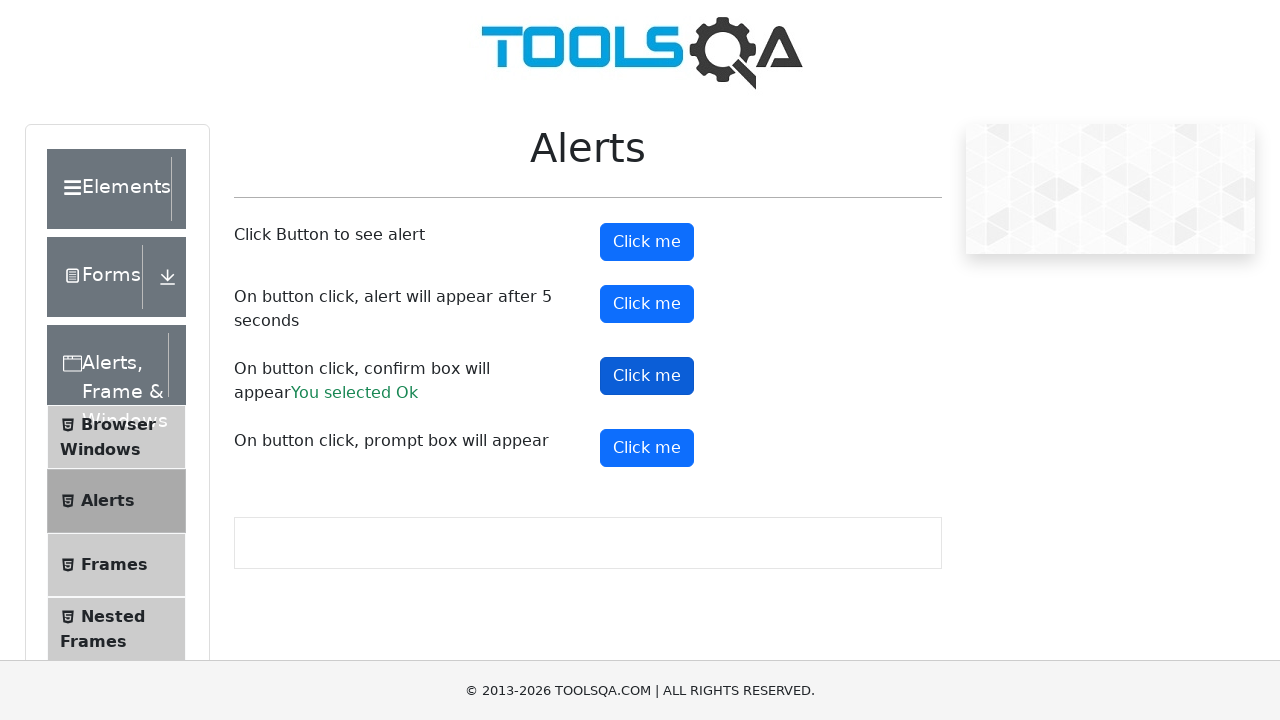

Verified result text is 'You selected Ok'
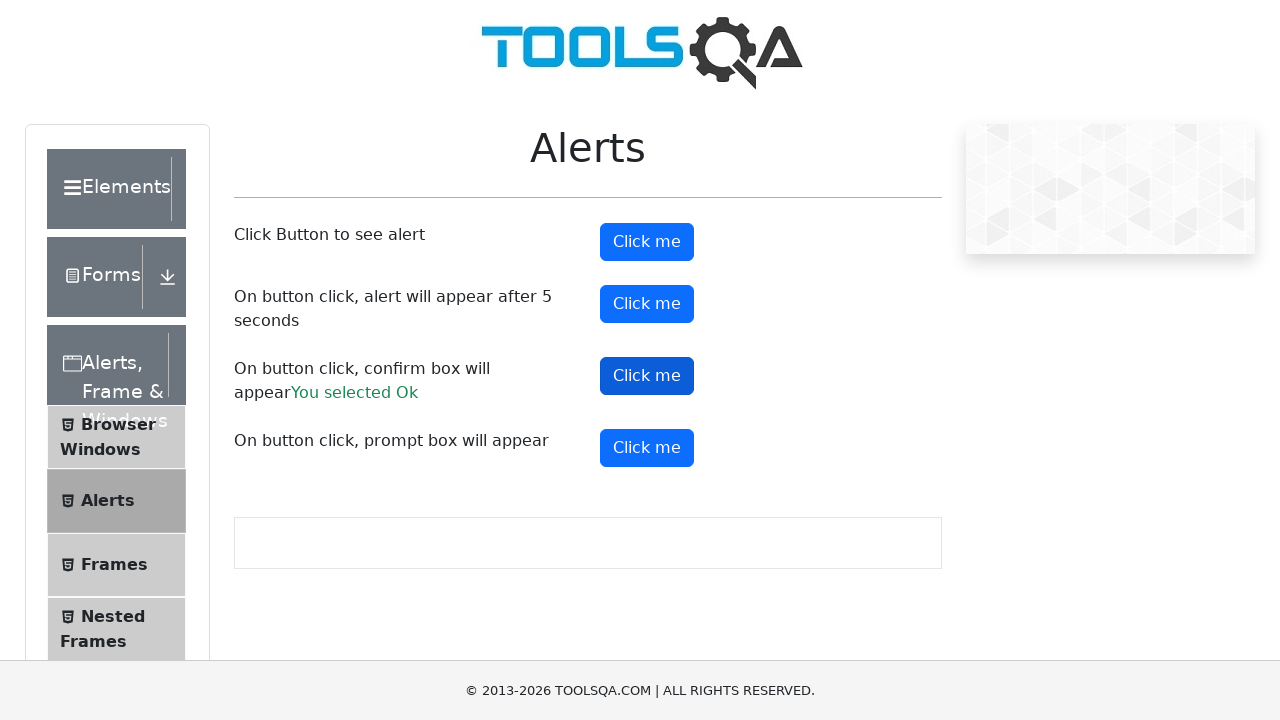

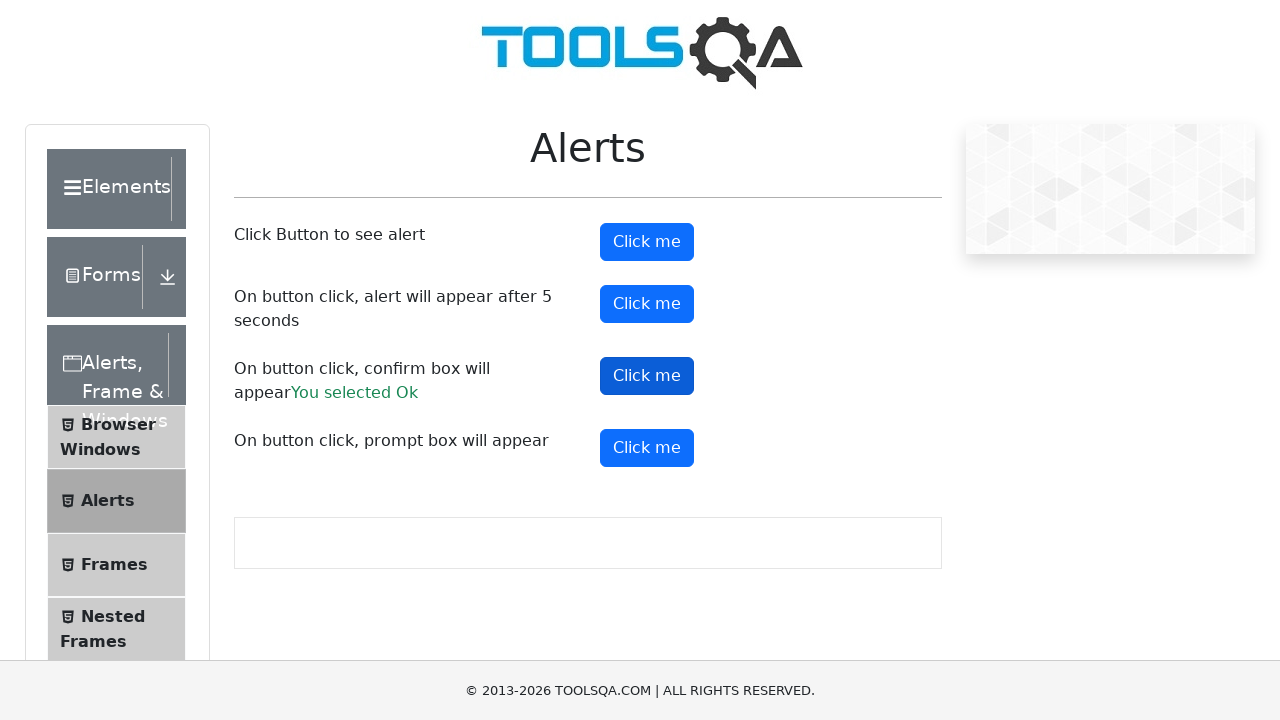